Tests the basic calculator's subtract functionality by selecting Prototype build, entering two numbers (2 and 3), performing subtraction, and verifying the result equals -1

Starting URL: https://testsheepnz.github.io/BasicCalculator.html

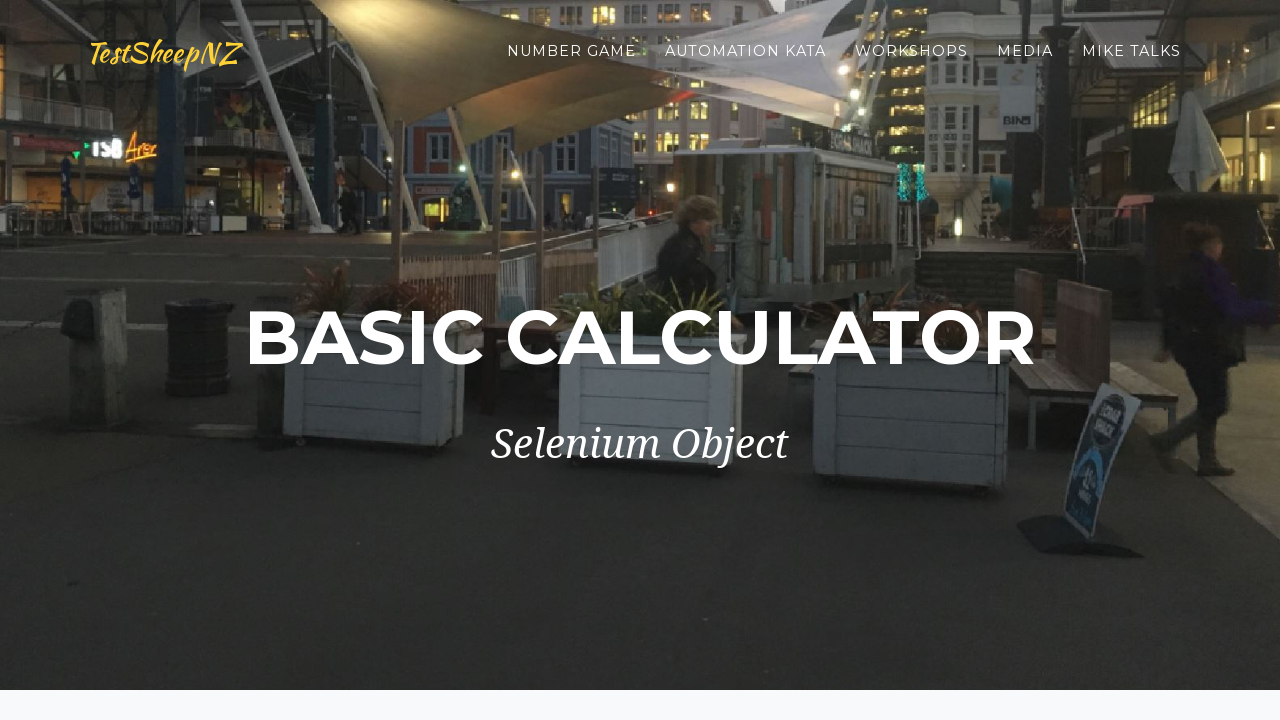

Scrolled down to the bottom of the page
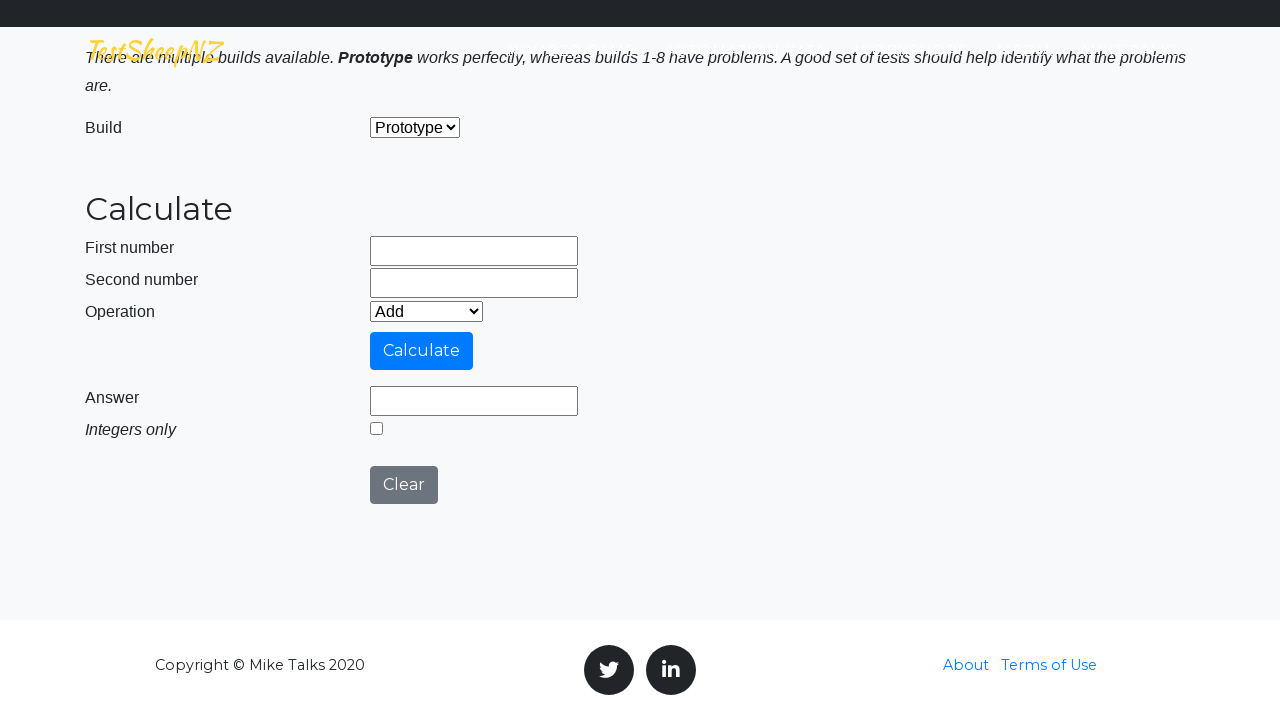

Selected 'Prototype' build from dropdown on #selectBuild
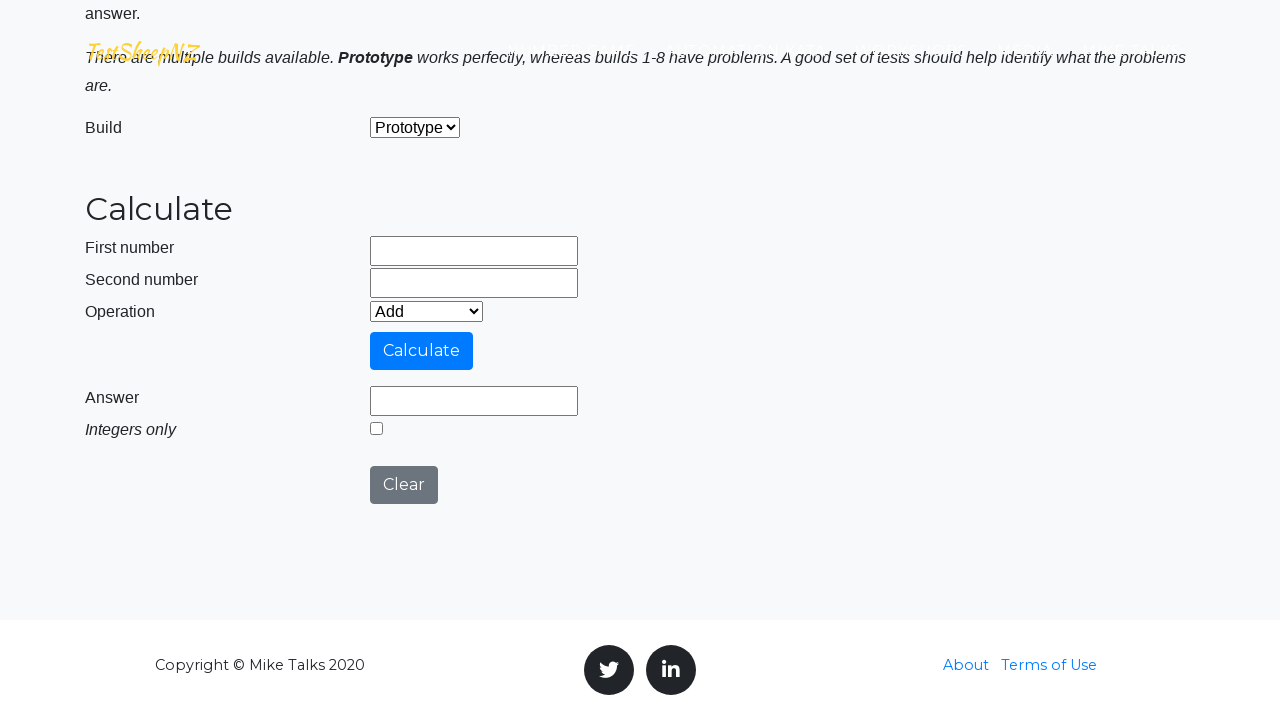

Entered '2' in the first number field on #number1Field
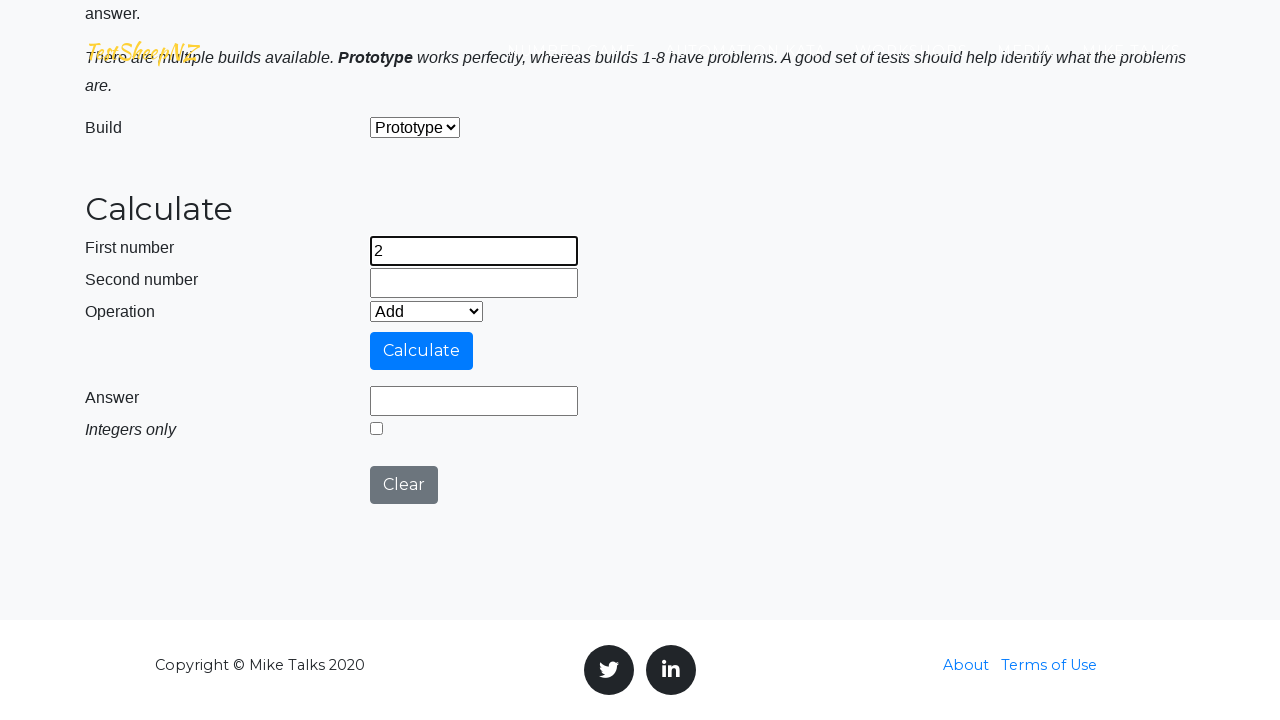

Entered '3' in the second number field on #number2Field
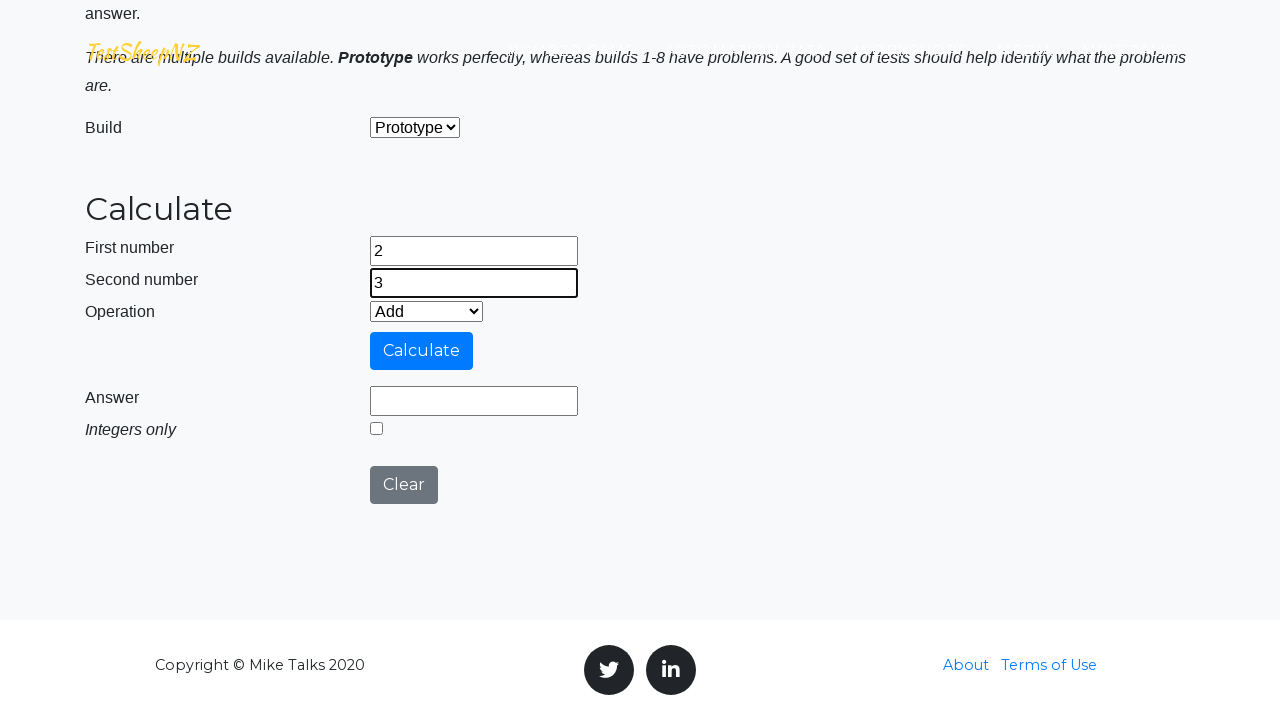

Selected 'Subtract' operation from dropdown on #selectOperationDropdown
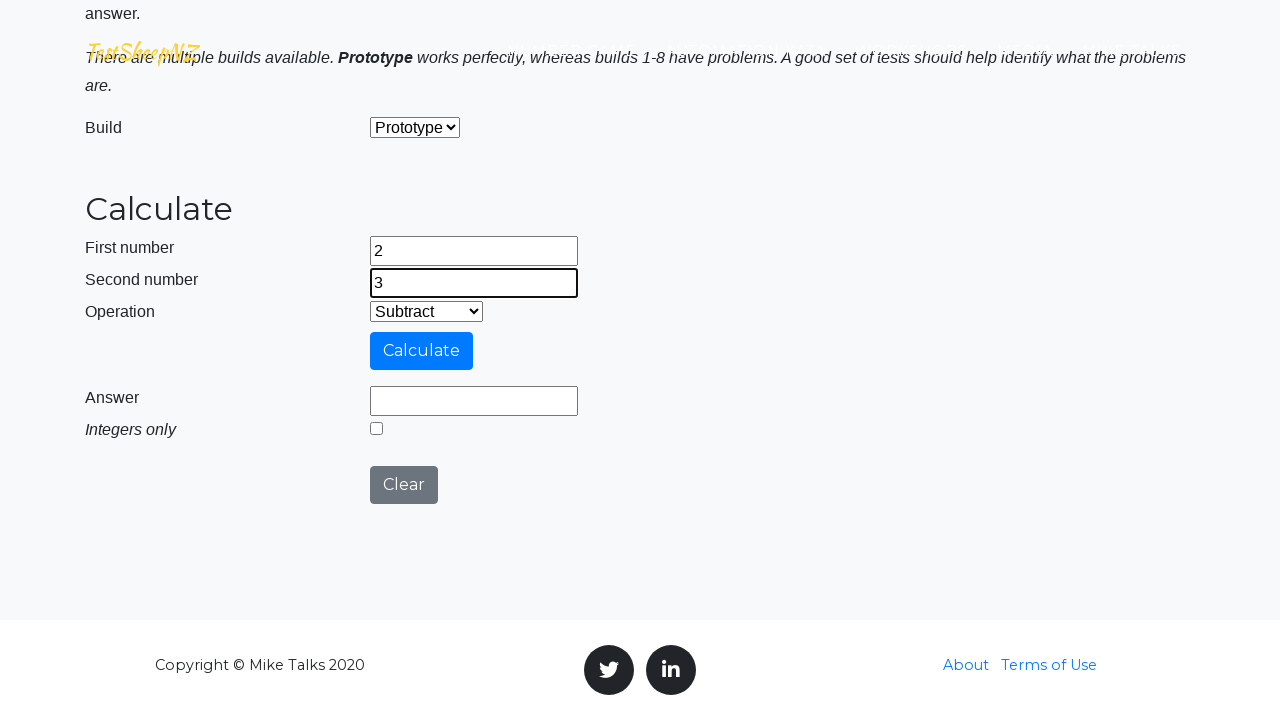

Clicked Calculate button at (422, 351) on #calculateButton
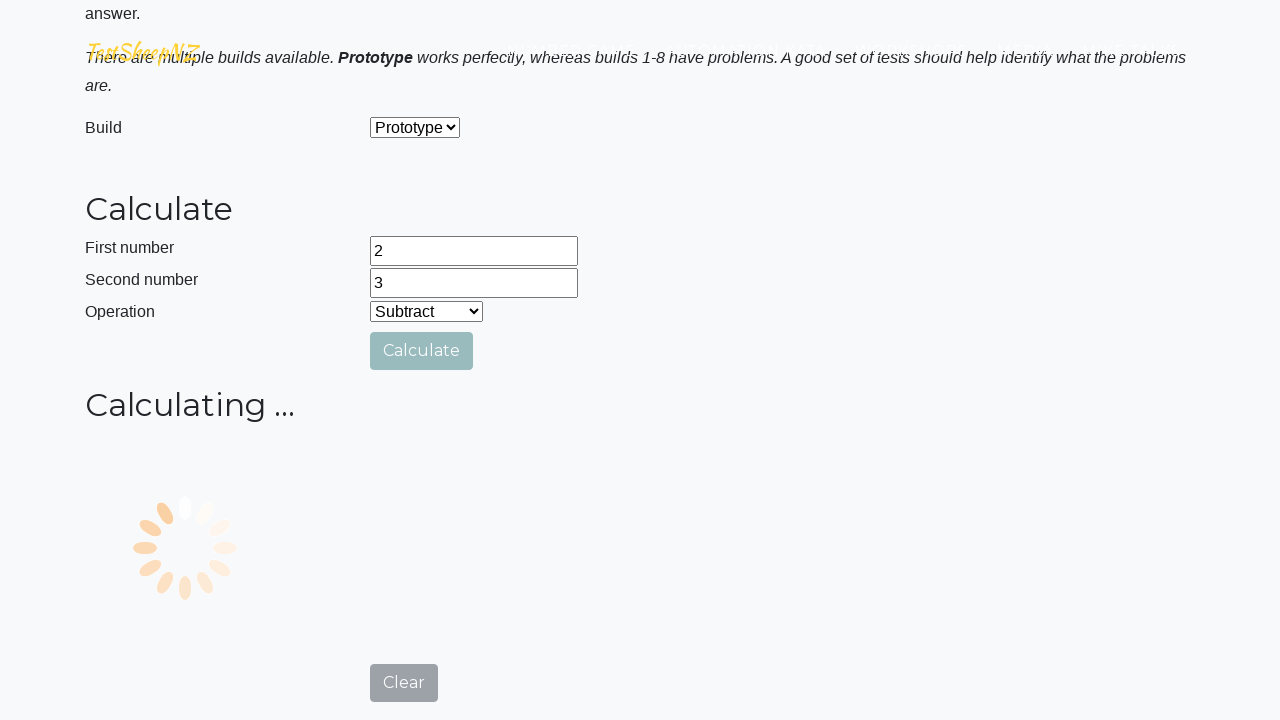

Verified the answer field shows '-1'
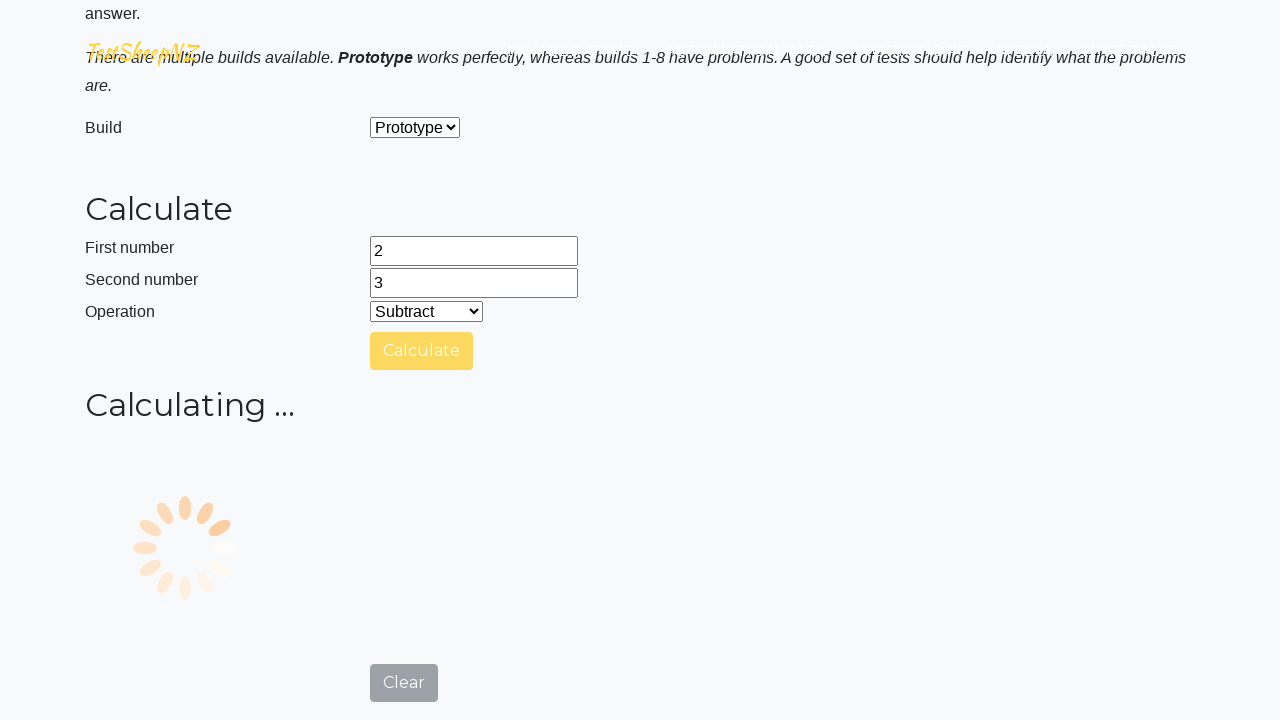

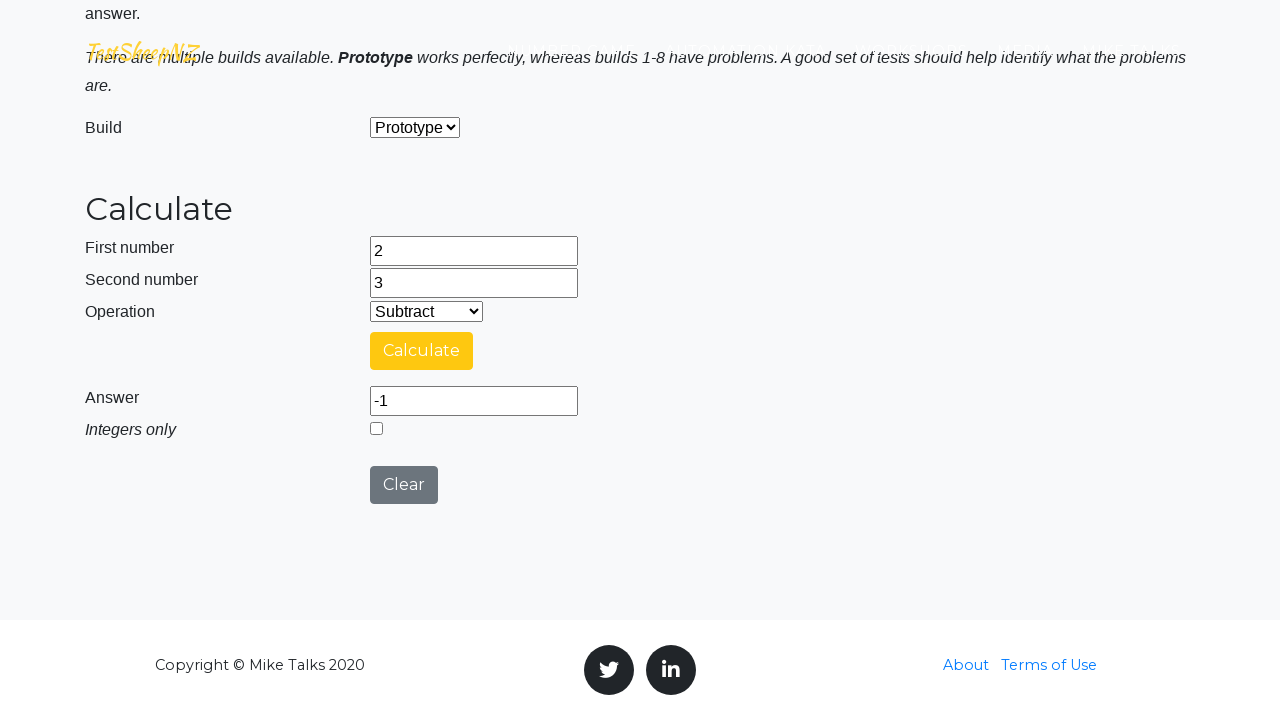